Tests a simple form by filling in first name, last name, firstname (city field), and country fields, then submitting the form by clicking the submit button.

Starting URL: http://suninjuly.github.io/simple_form_find_task.html

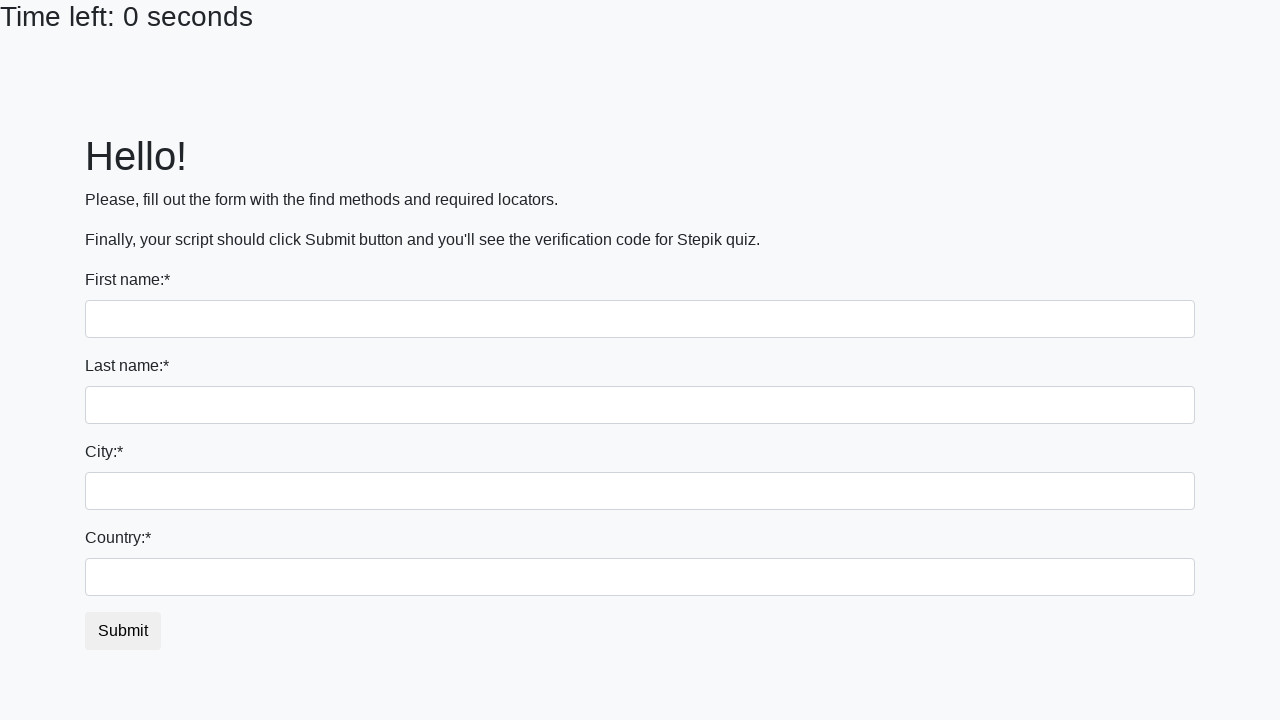

Filled first name field with 'Ivan' on input[name='first_name']
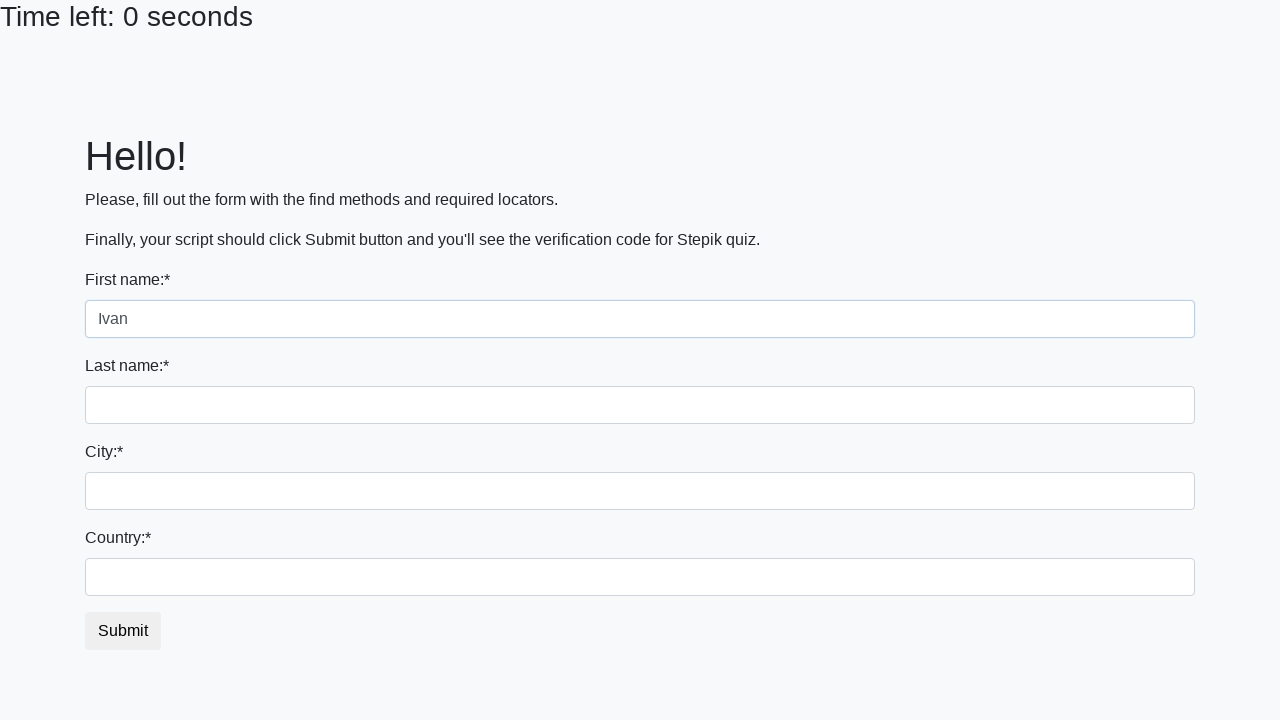

Filled last name field with 'Petrov' on input[name='last_name']
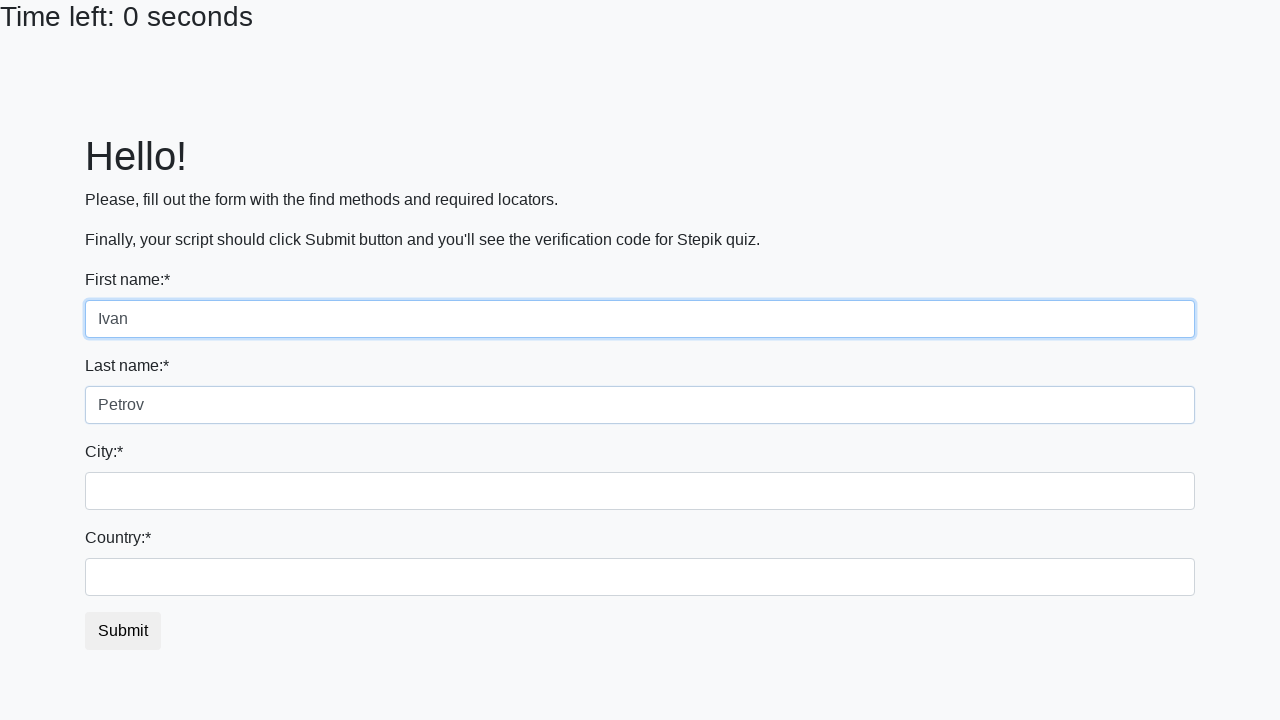

Filled city field with 'Smolensk' on input[name='firstname']
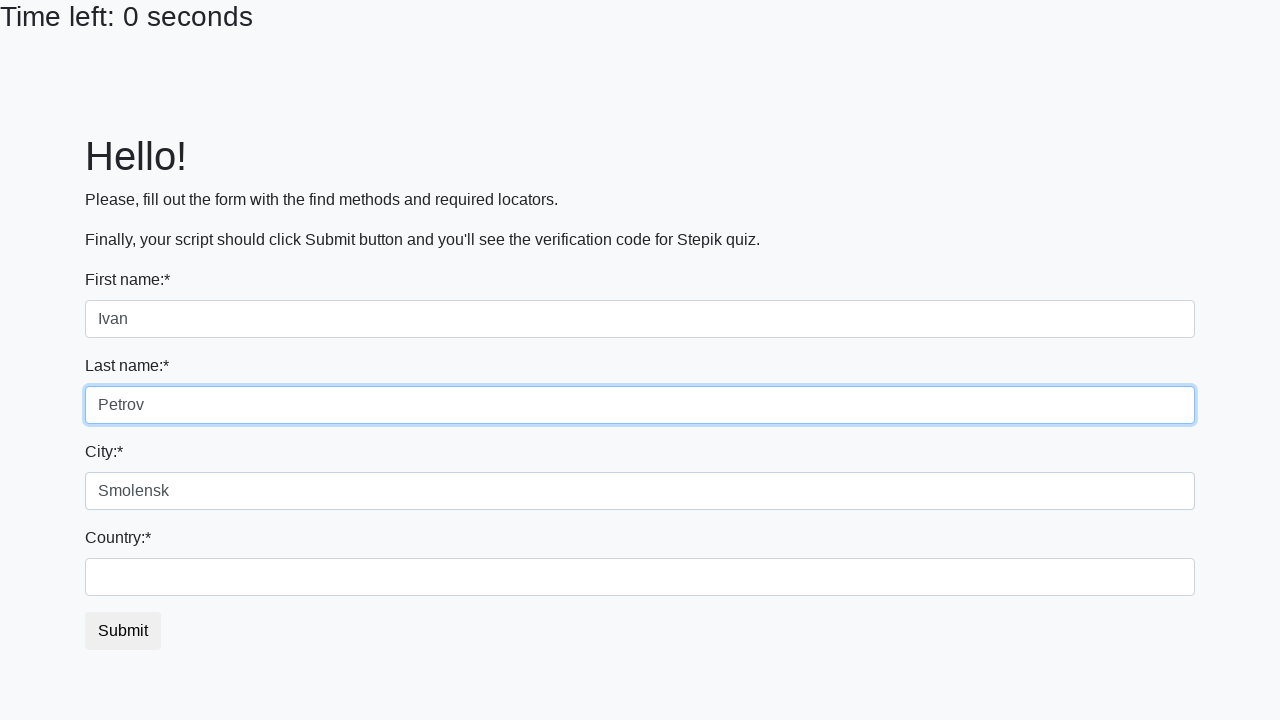

Filled country field with 'Russia' on #country
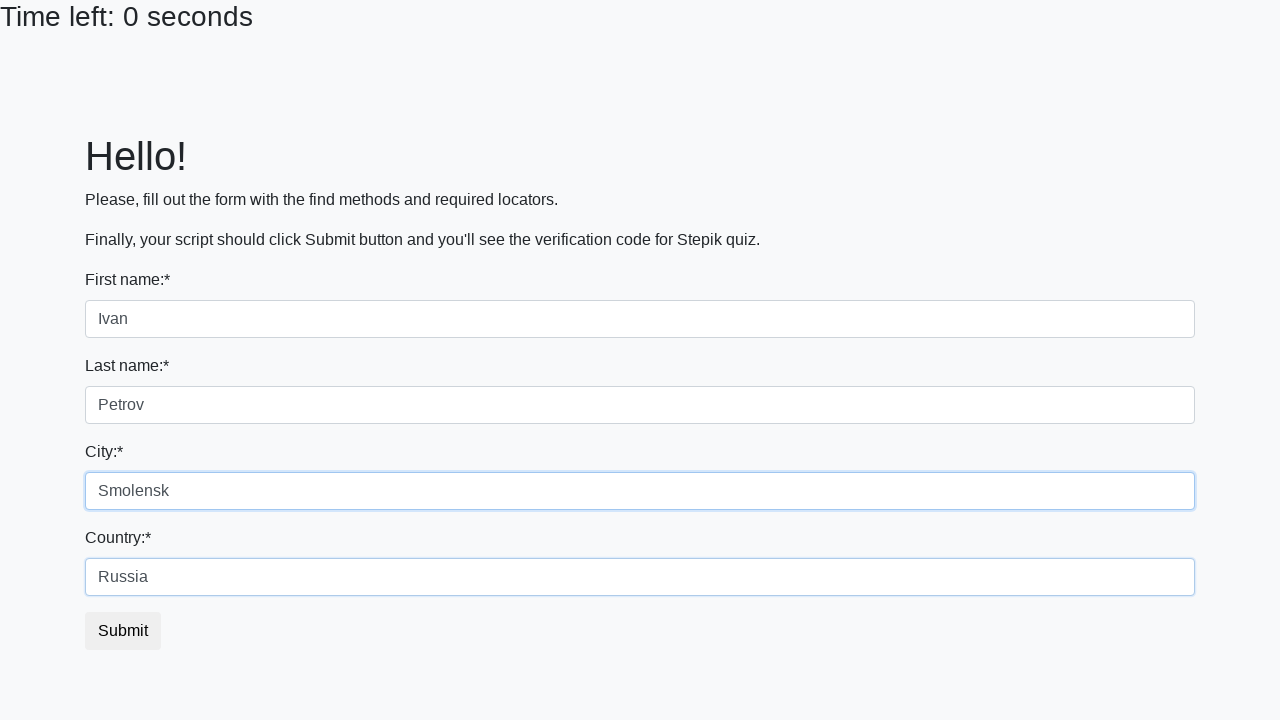

Clicked submit button to submit the form at (123, 631) on button.btn
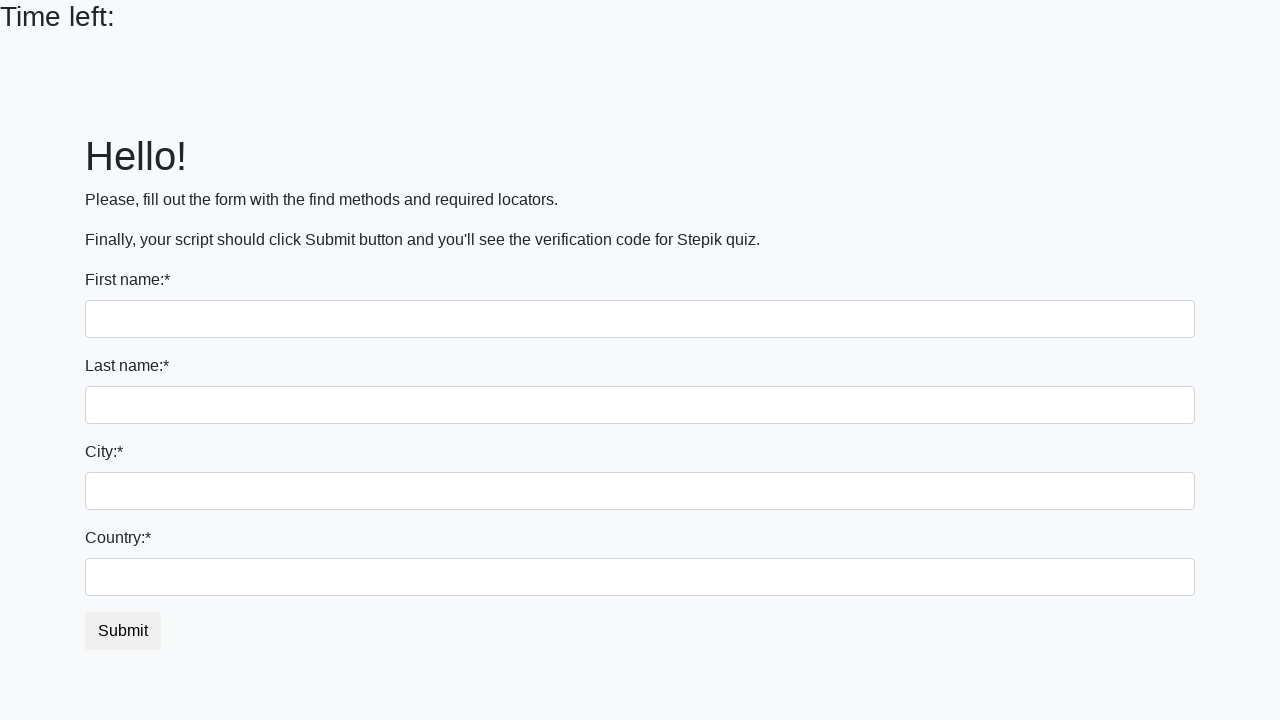

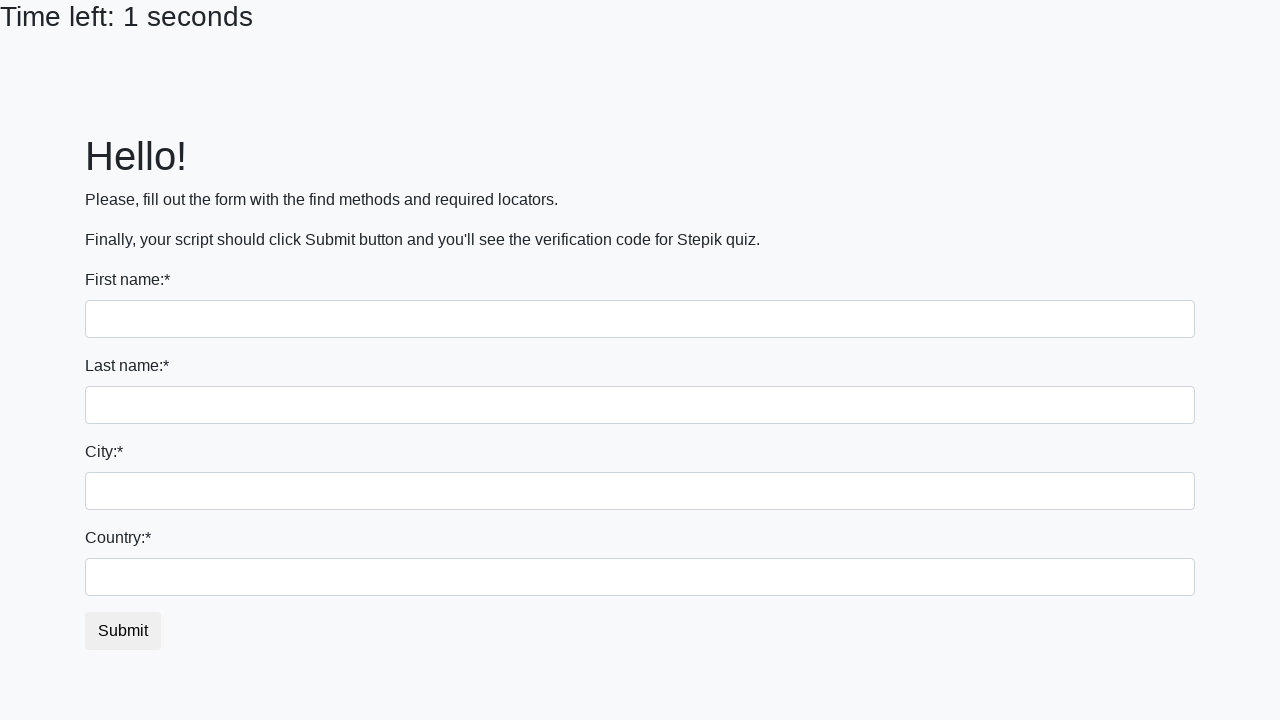